Navigates to the OrangeHRM page and verifies the page title

Starting URL: http://alchemy.hguy.co/orangehrm

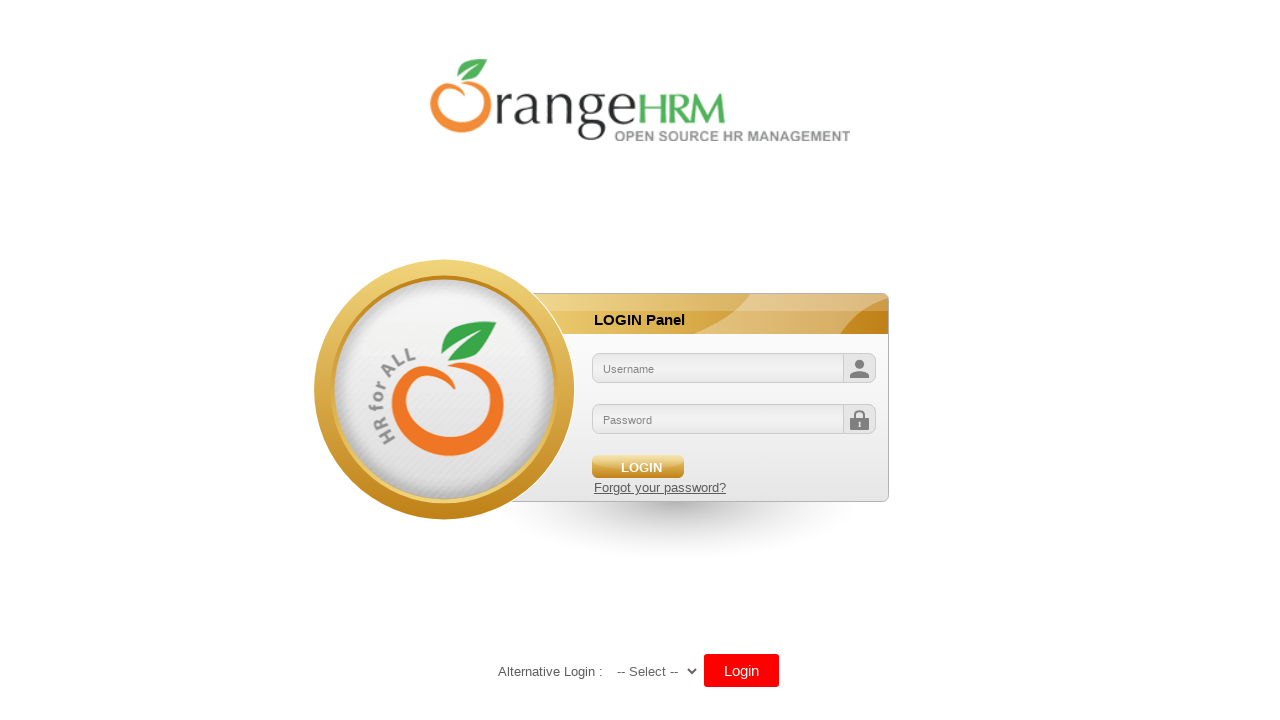

Retrieved page title from OrangeHRM home page
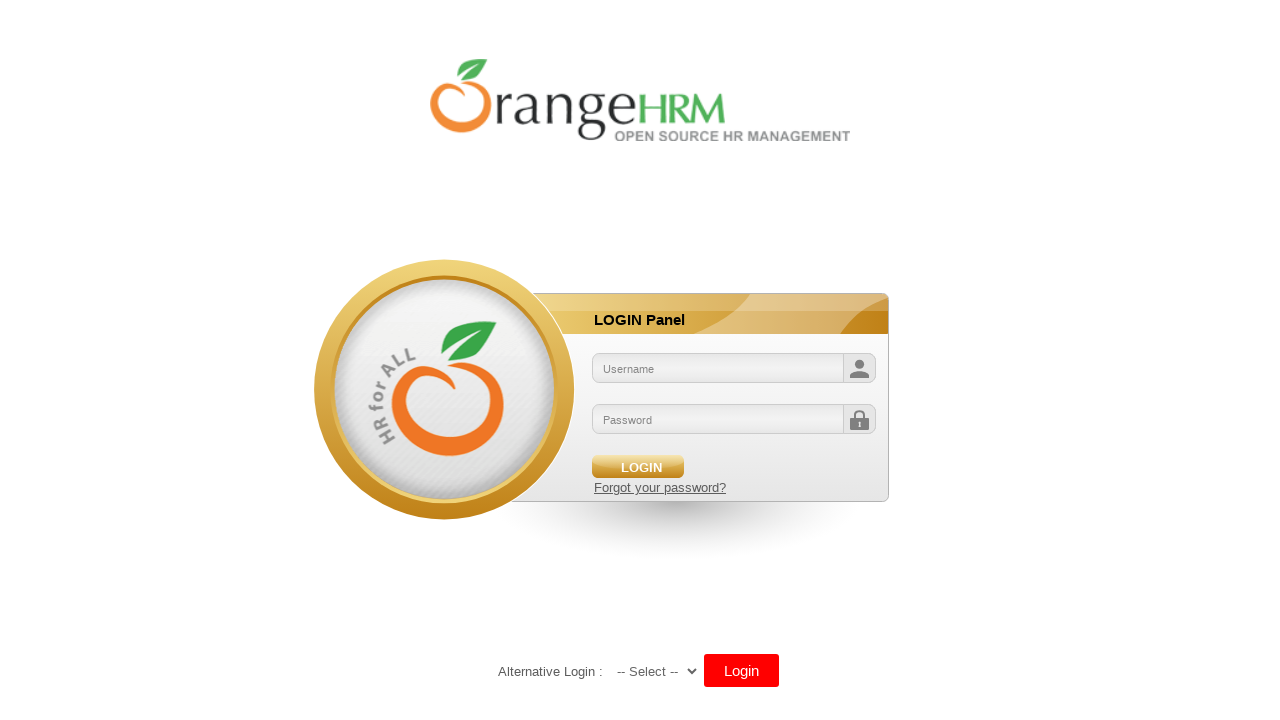

Printed page title to console
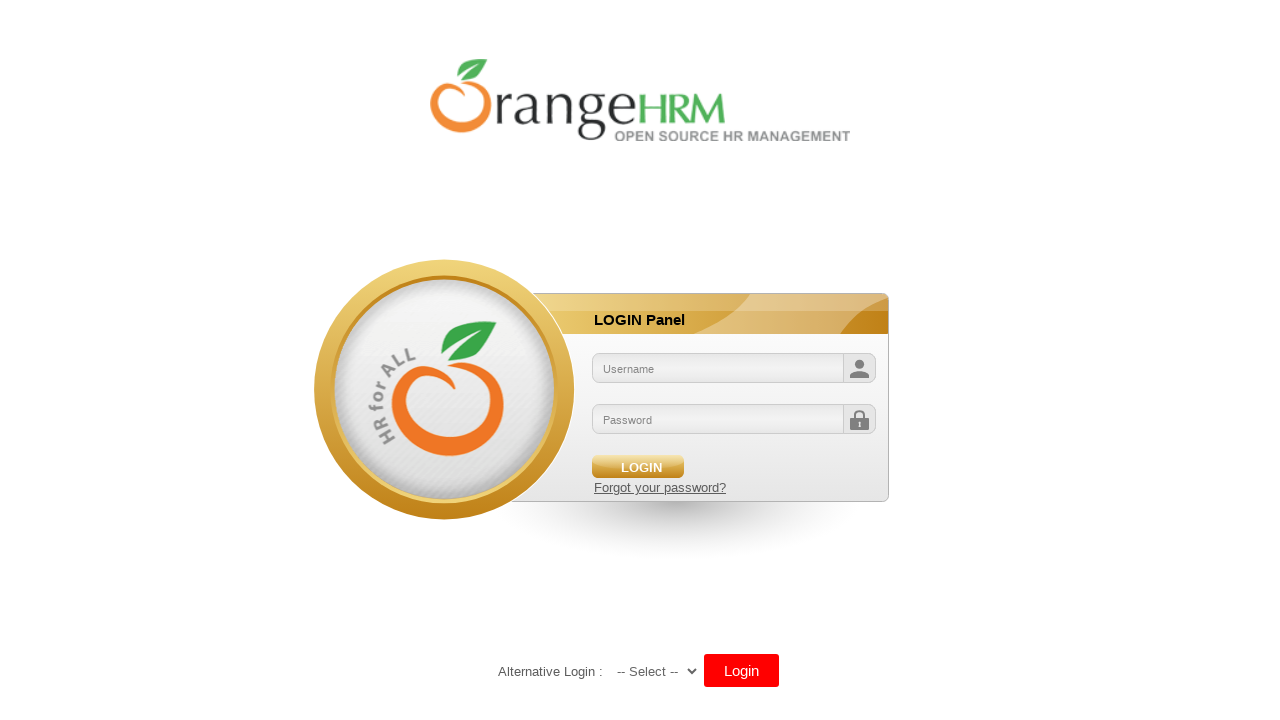

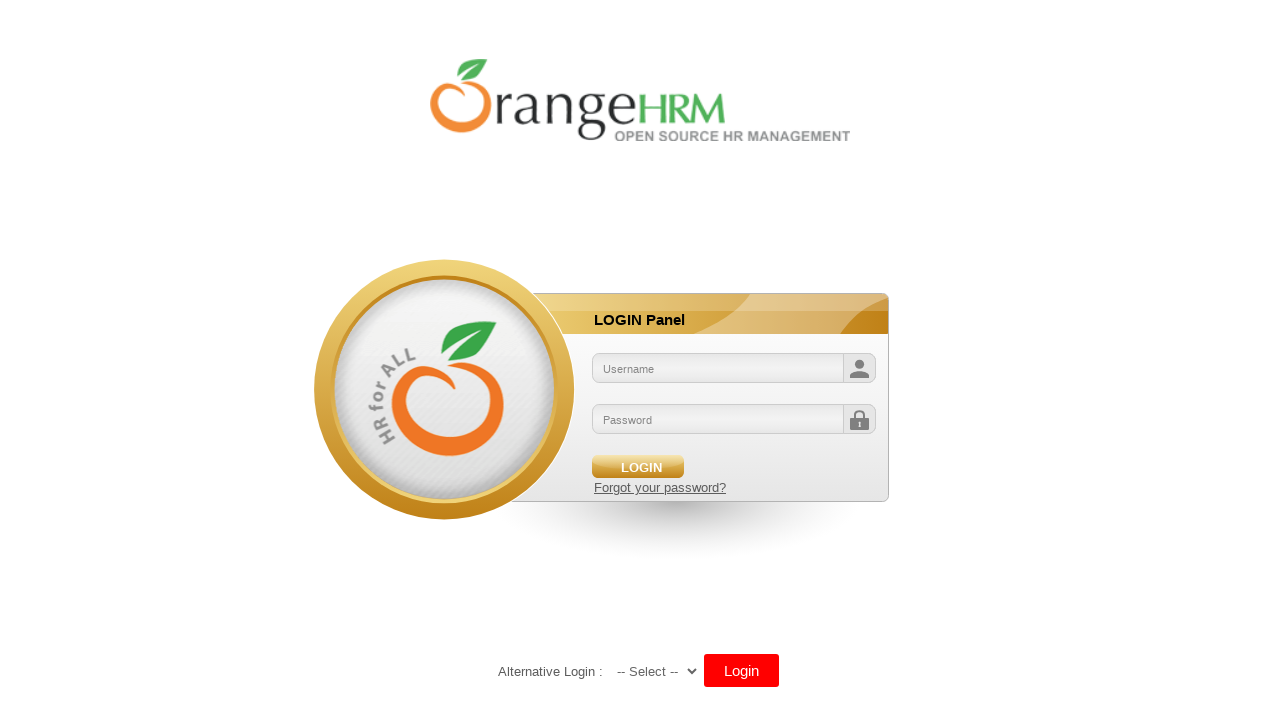